Tests flight booking functionality by selecting departure city (São Paulo) and destination city (Cairo), then clicking to find flights and verifying the results page loads correctly.

Starting URL: https://www.blazedemo.com

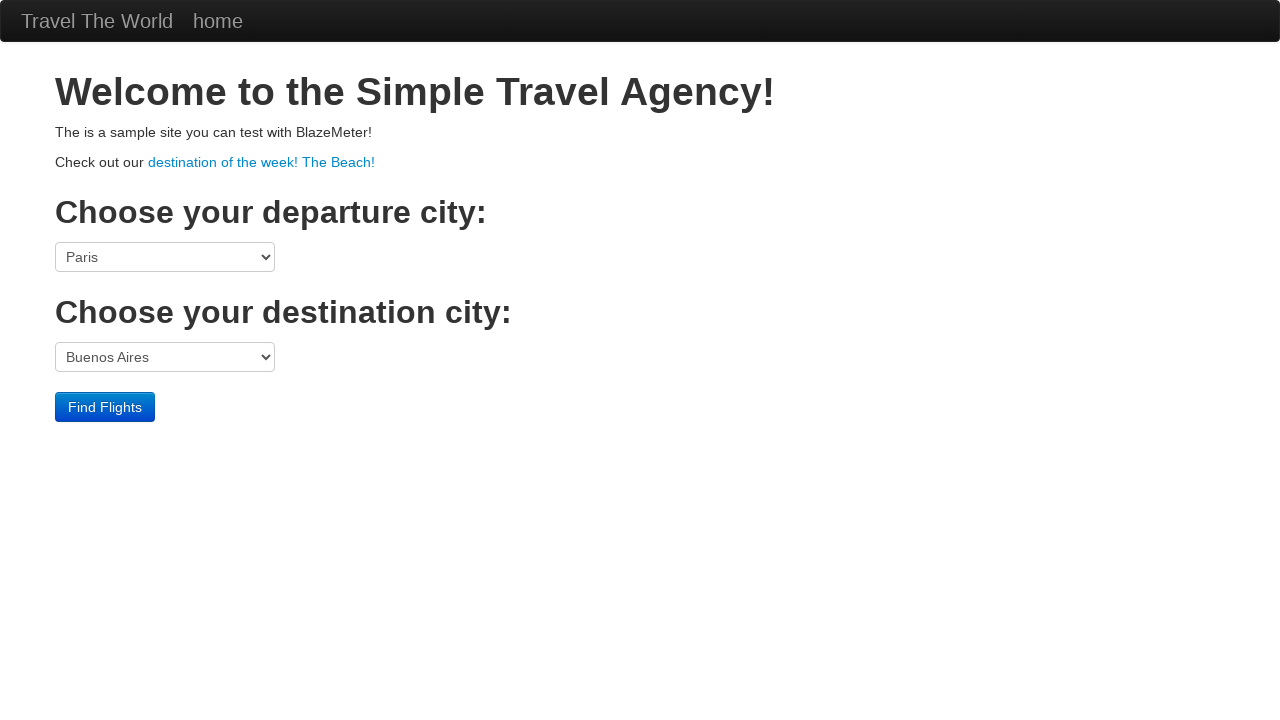

Selected 'São Paolo' as departure city from dropdown on select[name='fromPort']
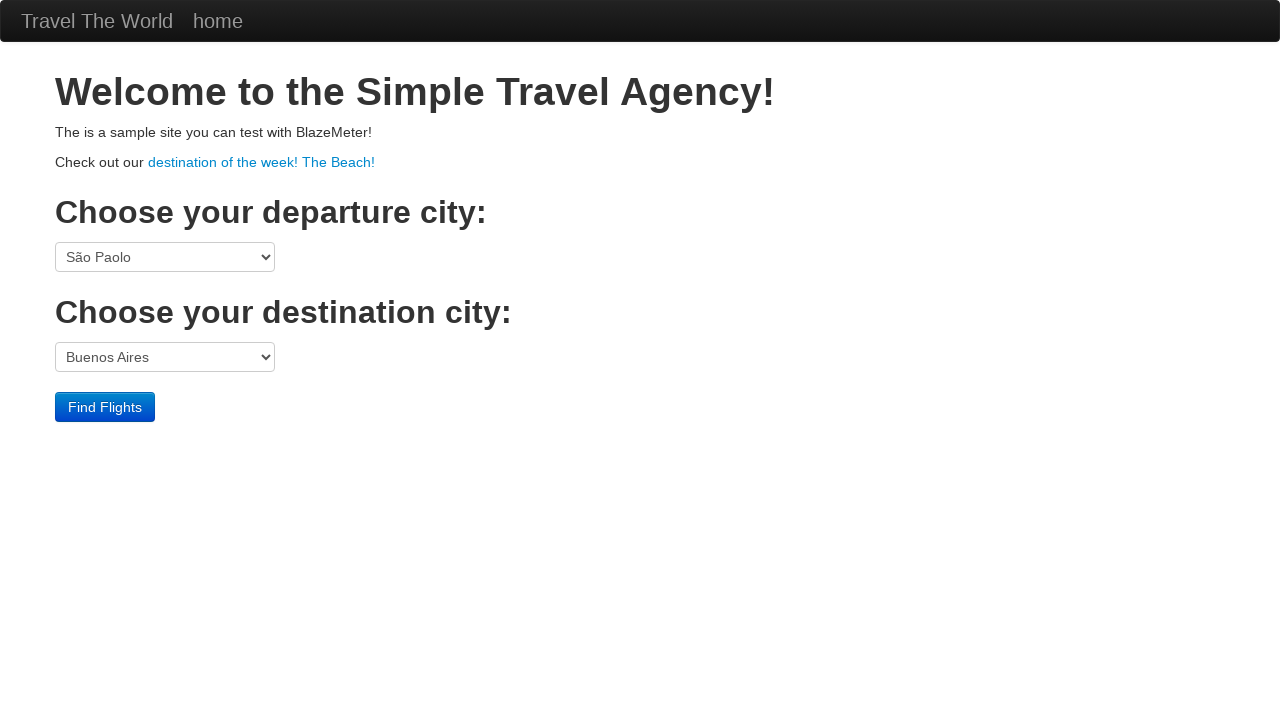

Selected 'Cairo' as destination city from dropdown on select[name='toPort']
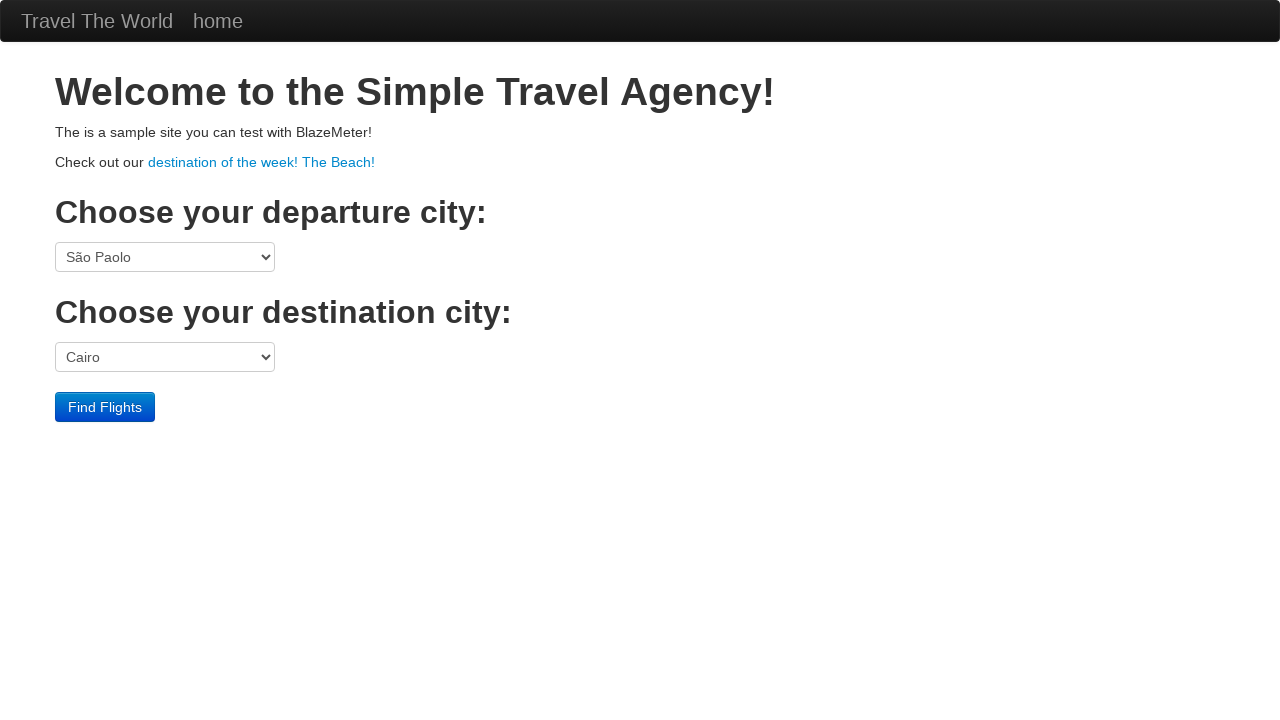

Clicked 'Find Flights' button to search for available flights at (105, 407) on input.btn.btn-primary
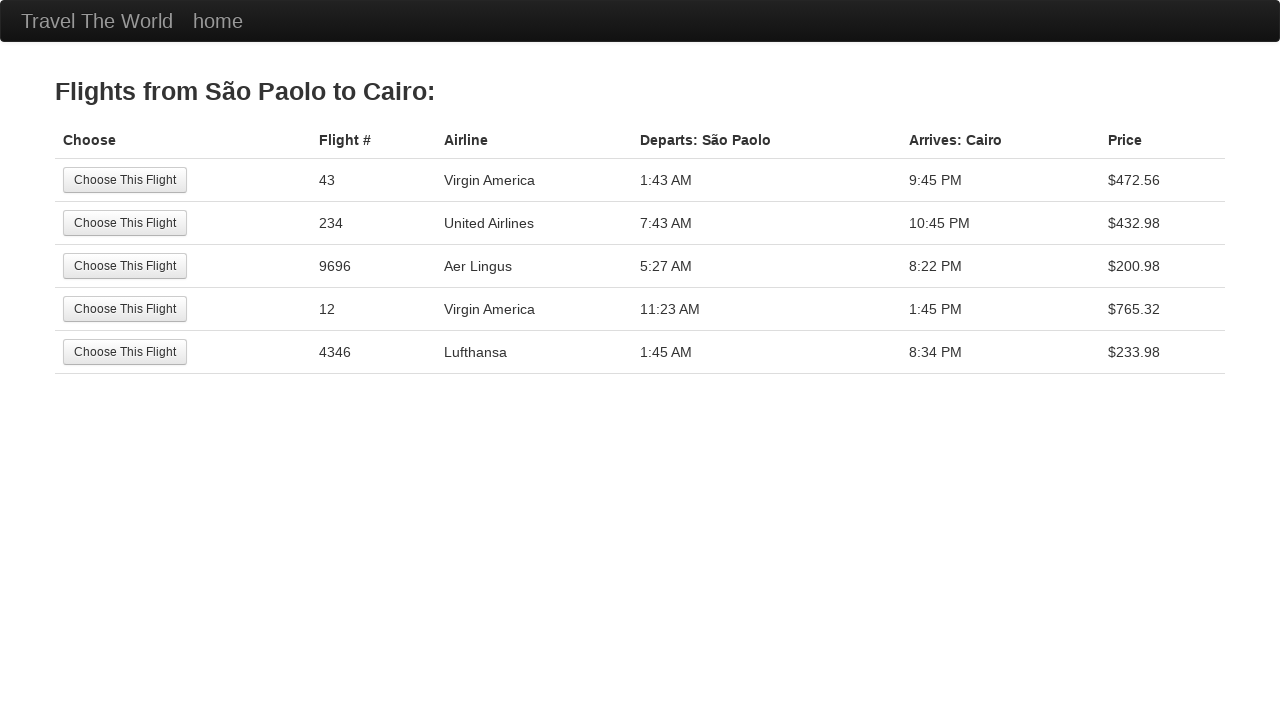

Flight results page loaded successfully with flights header displayed
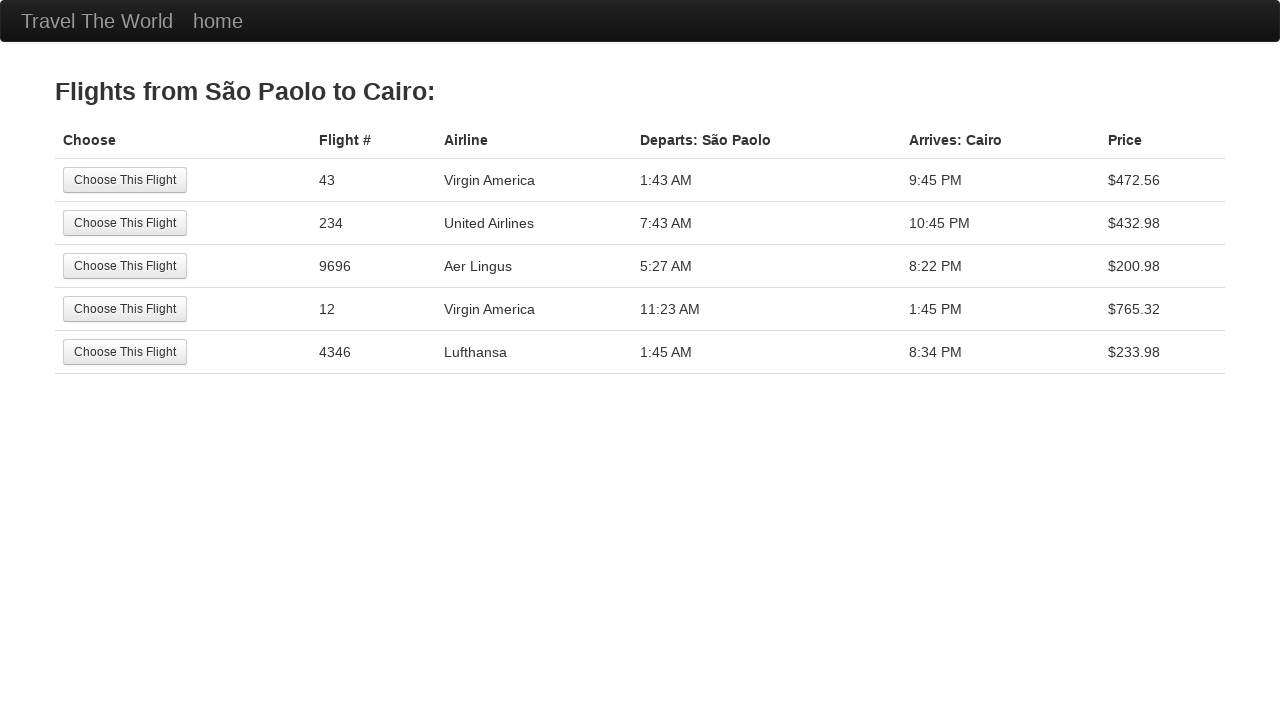

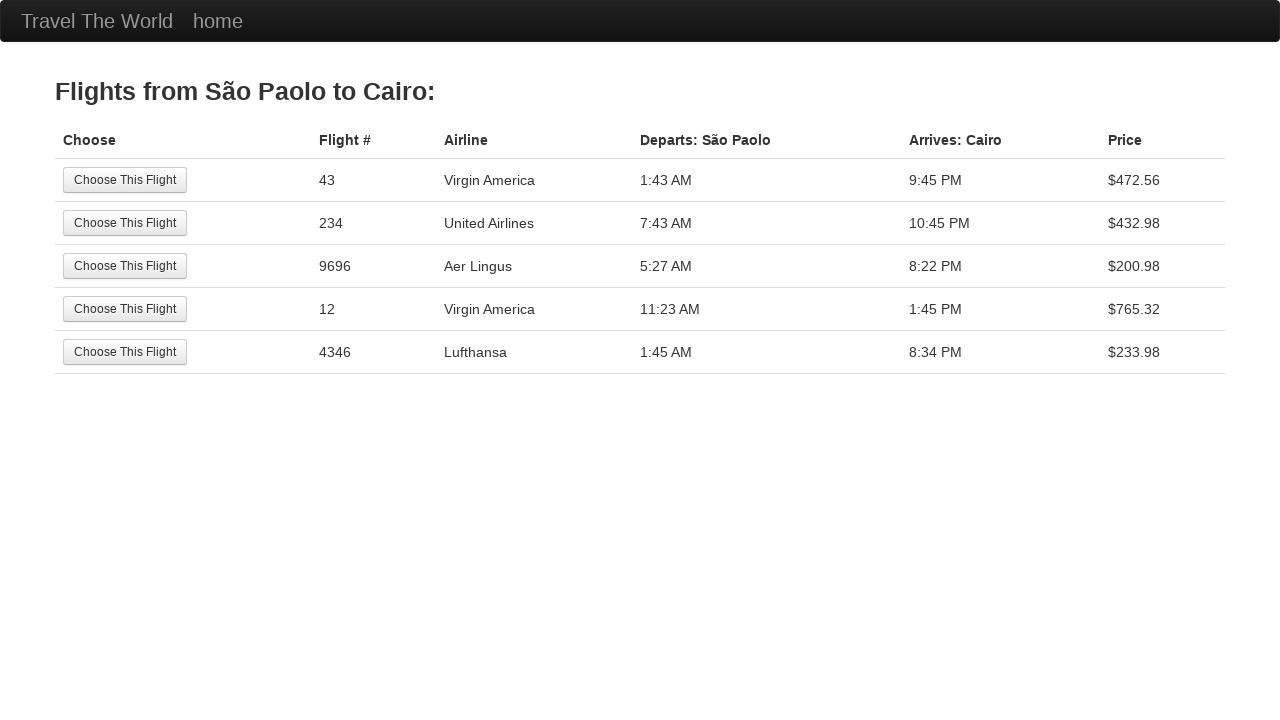